Tests dropdown selection functionality by selecting an option from a dropdown menu and verifying the selection was applied correctly.

Starting URL: http://the-internet.herokuapp.com/dropdown

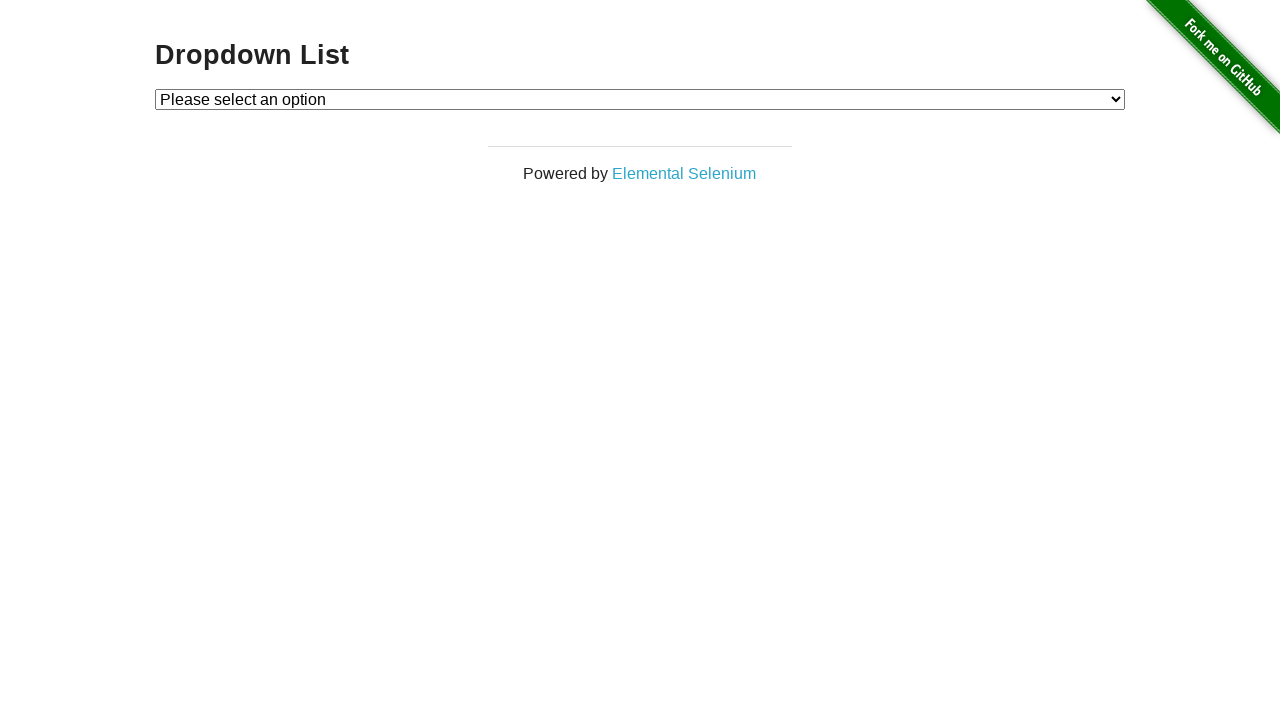

Navigated to dropdown test page
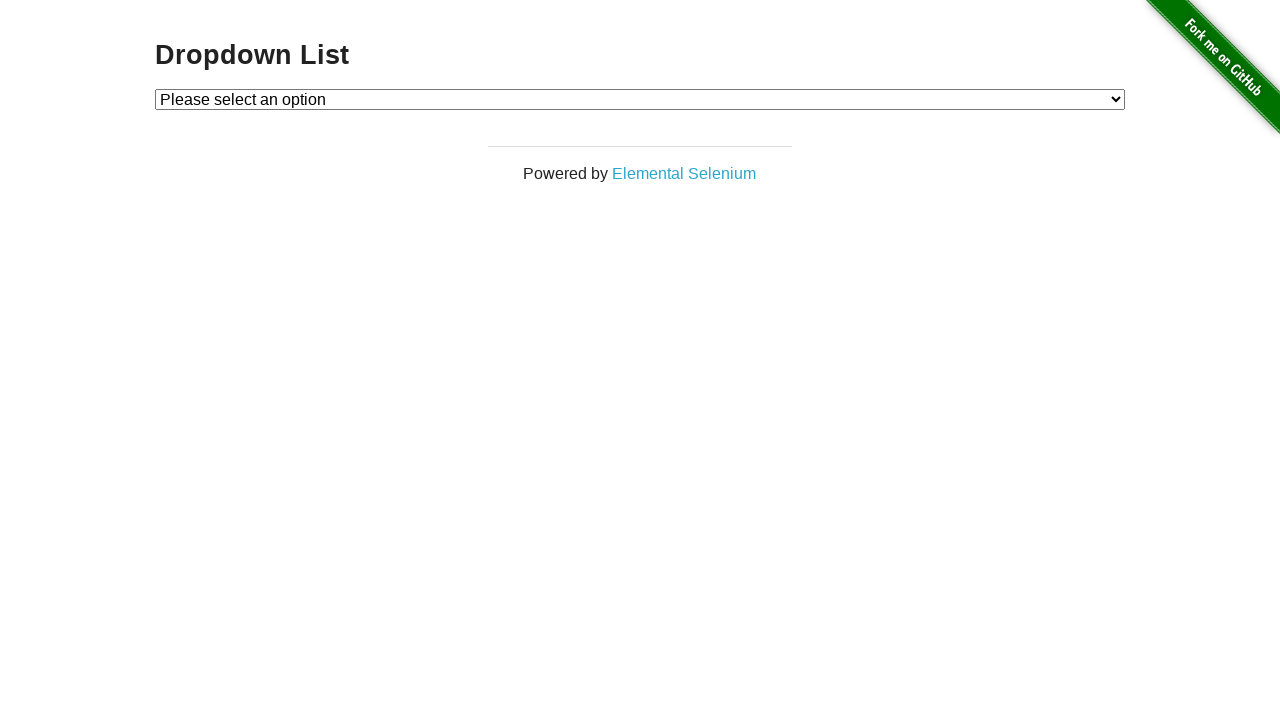

Selected option '1' from dropdown menu on #dropdown
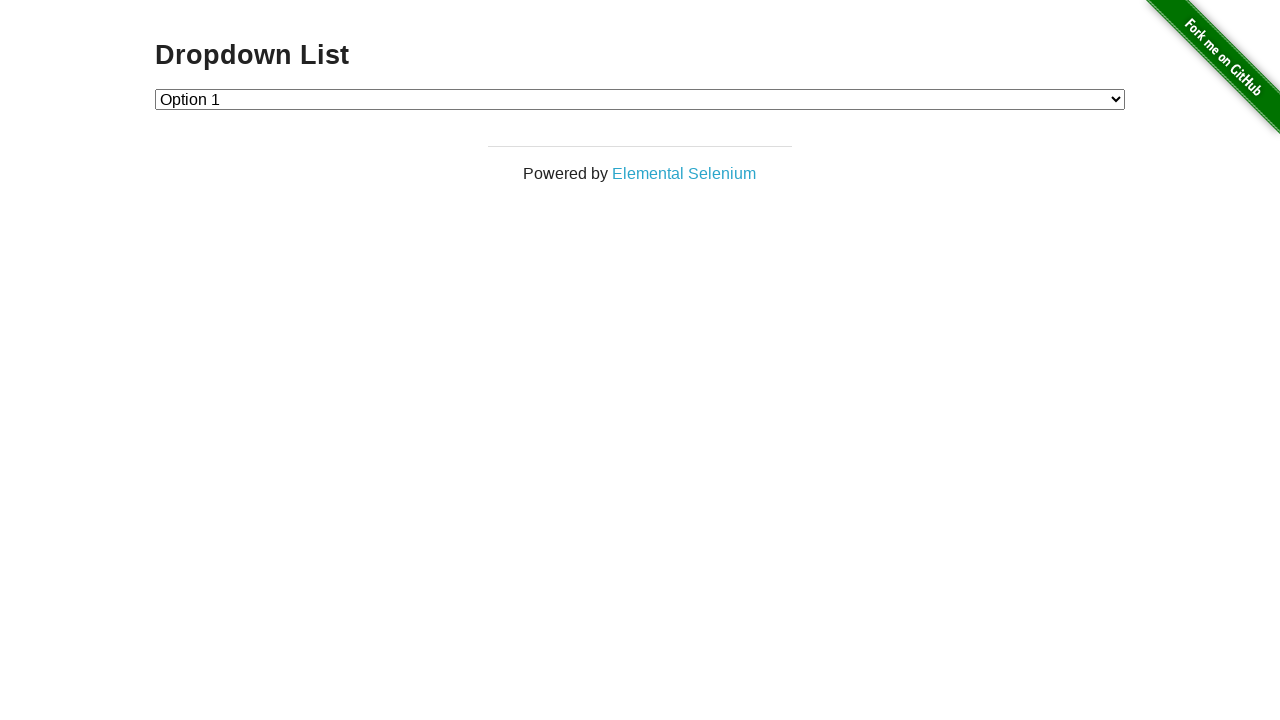

Retrieved selected dropdown value
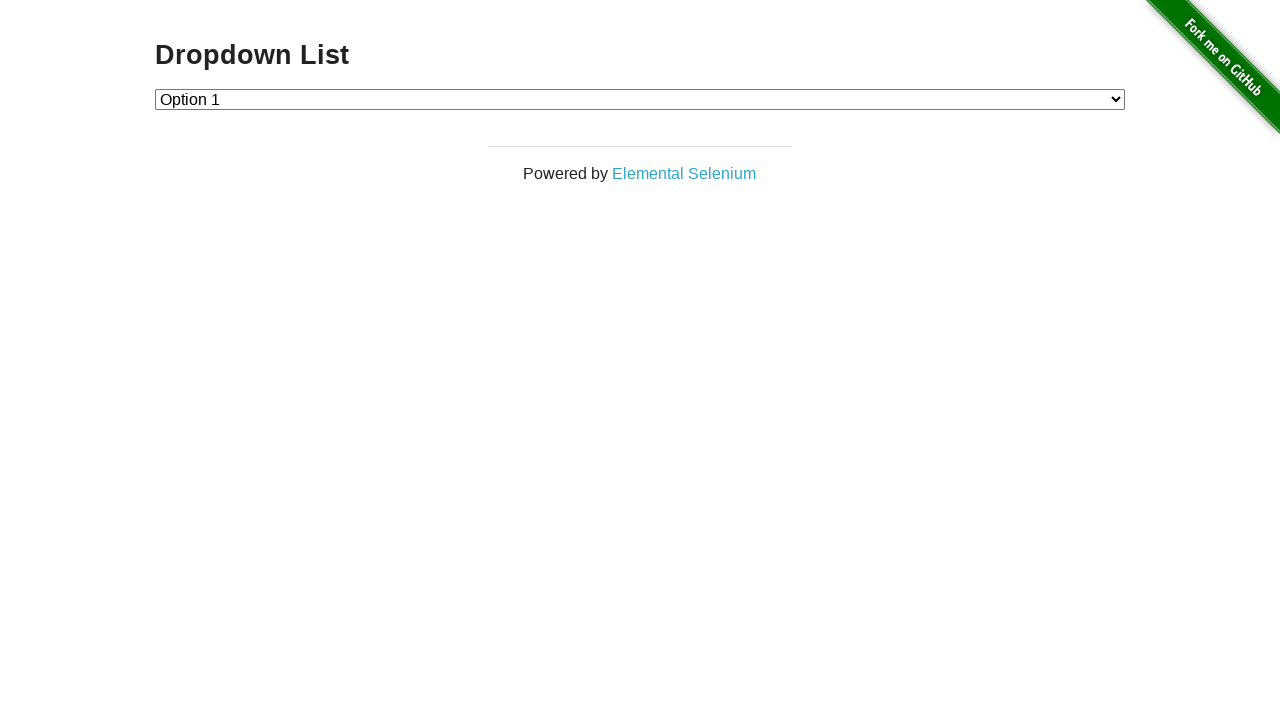

Verified that option '1' was correctly selected in dropdown
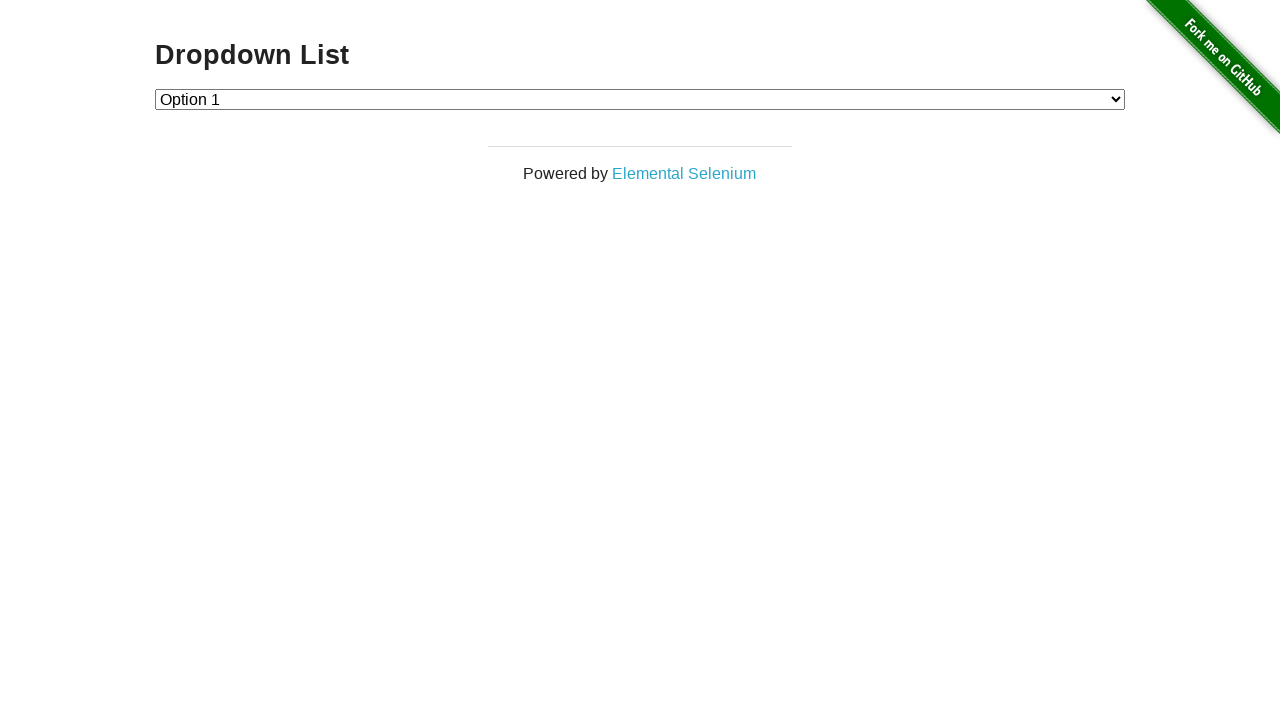

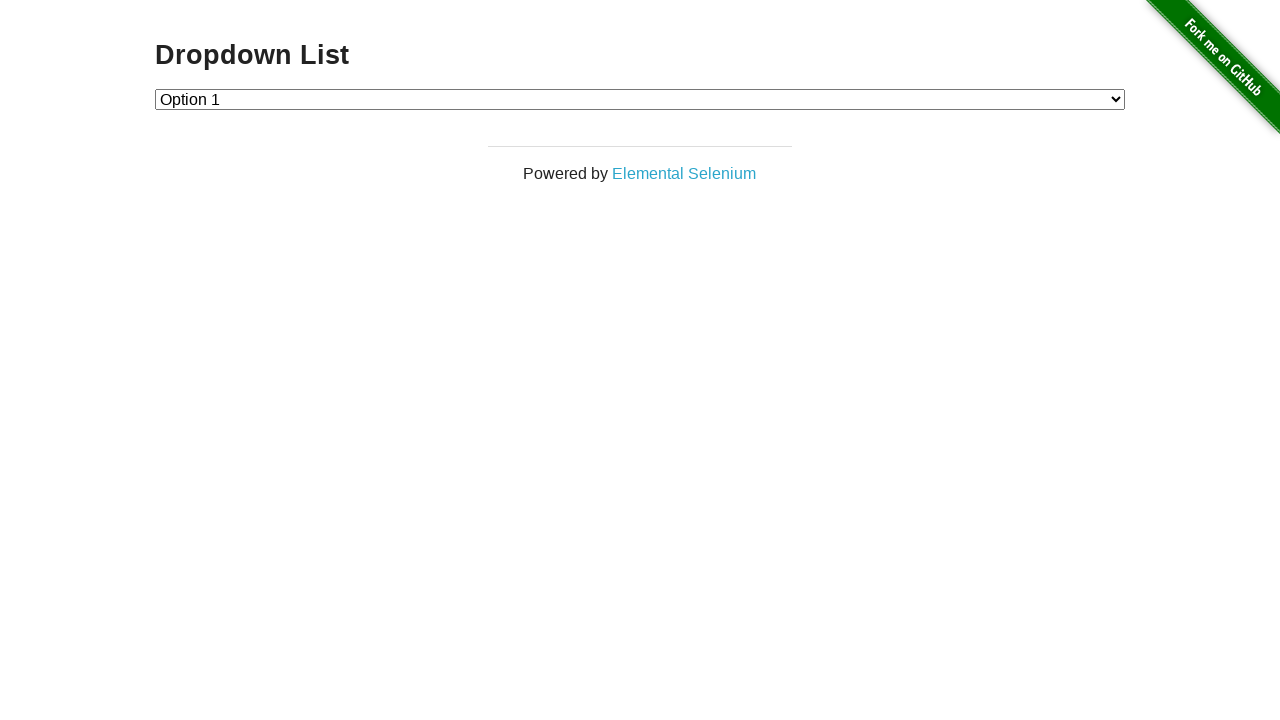